Tests JavaScript confirm alert dialogs by clicking a button to trigger an alert, accepting it (OK), verifying the result message, then triggering another alert and dismissing it (Cancel), and verifying that result message.

Starting URL: https://demo.automationtesting.in/Alerts.html

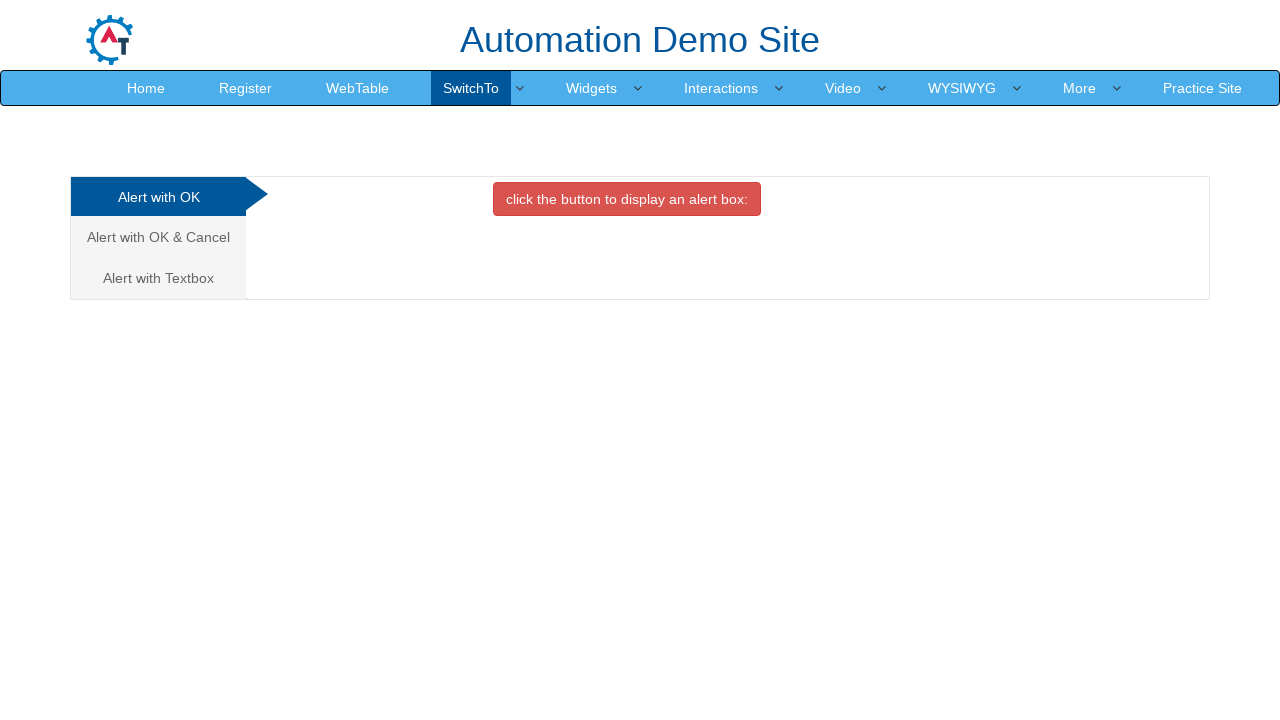

Clicked on 'Alert with OK & Cancel' tab at (158, 237) on xpath=/html/body/div[1]/div/div/div/div[1]/ul/li[2]/a
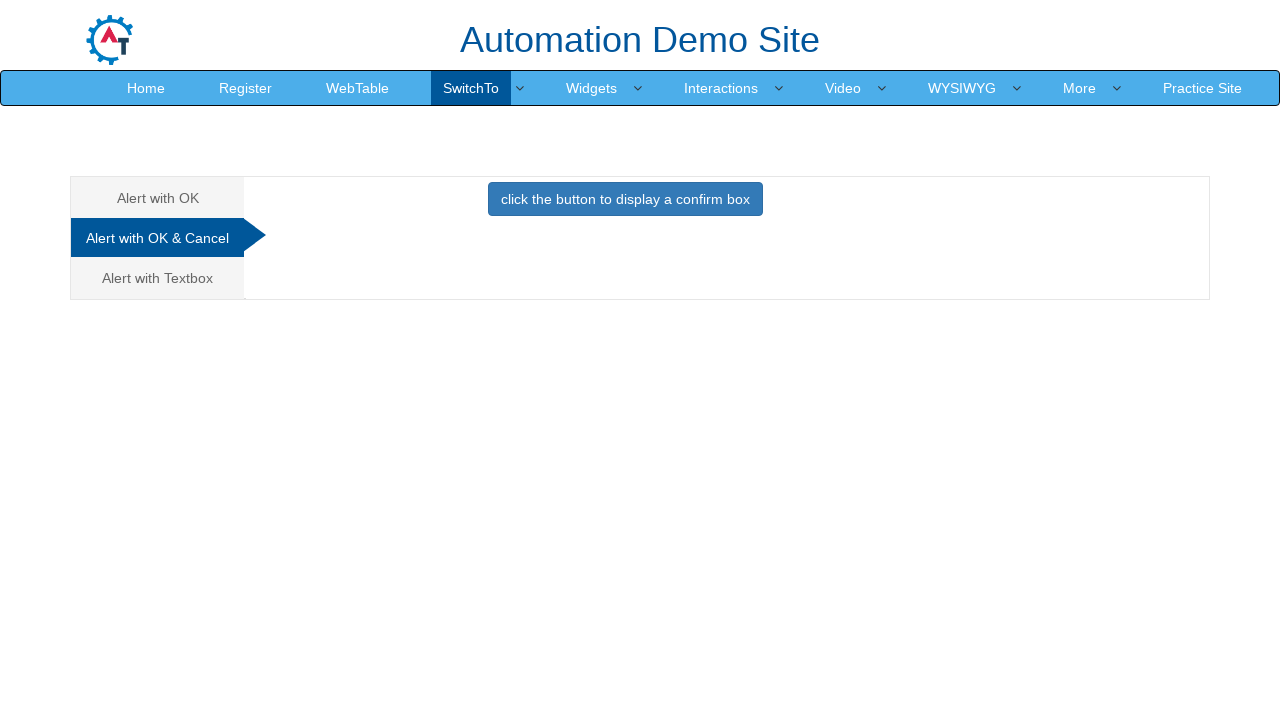

Clicked button to trigger confirm alert at (625, 199) on xpath=/html/body/div[1]/div/div/div/div[2]/div[2]/button
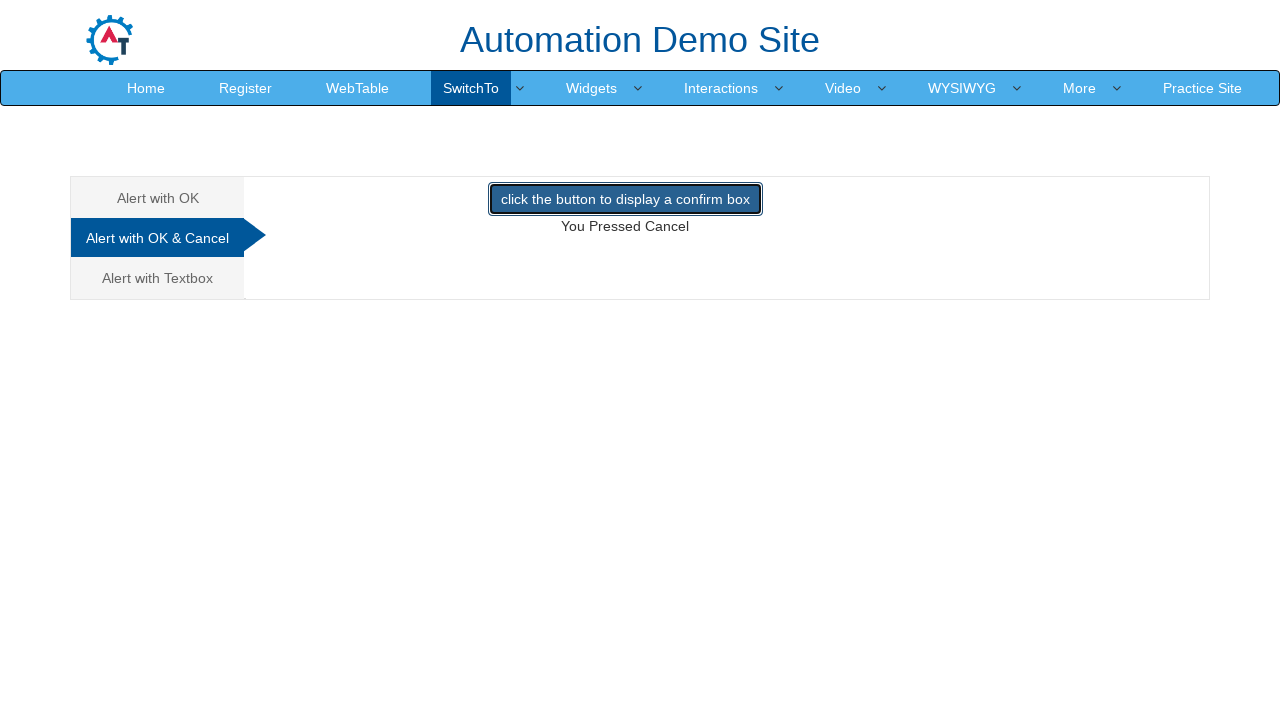

Alert dialog accepted (clicked OK) at (625, 199) on xpath=/html/body/div[1]/div/div/div/div[2]/div[2]/button
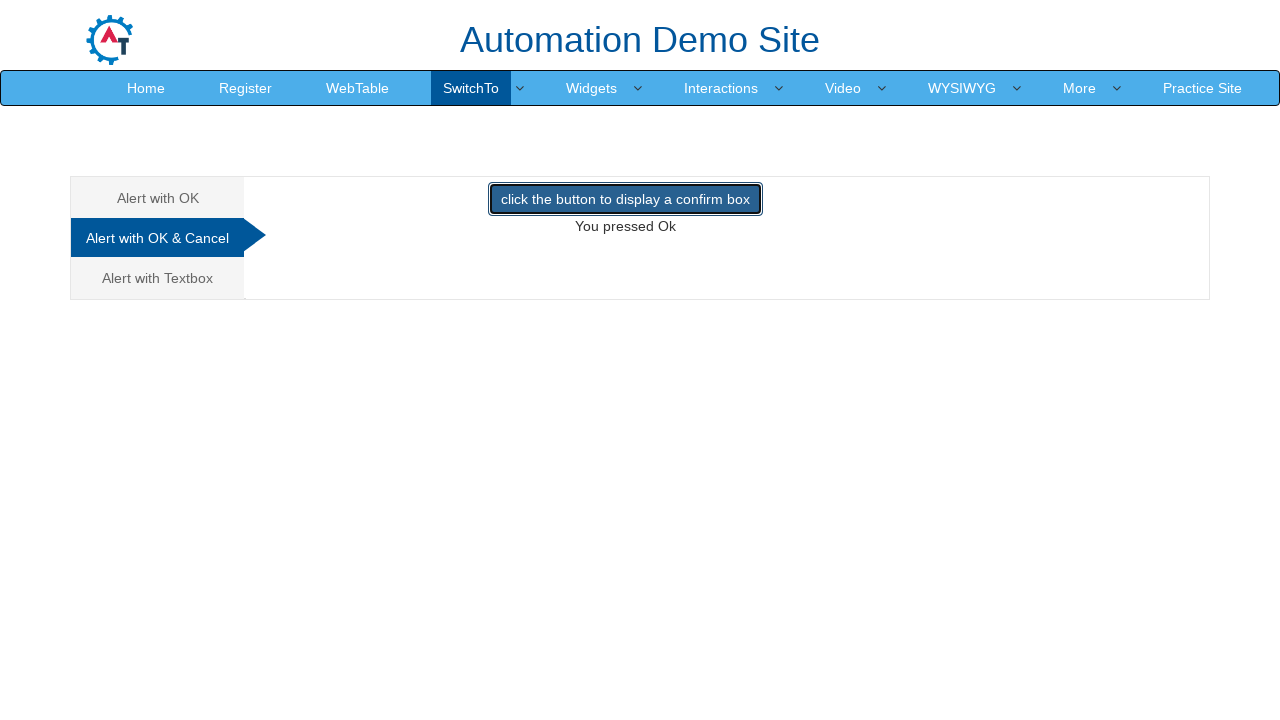

Result message appeared after accepting alert
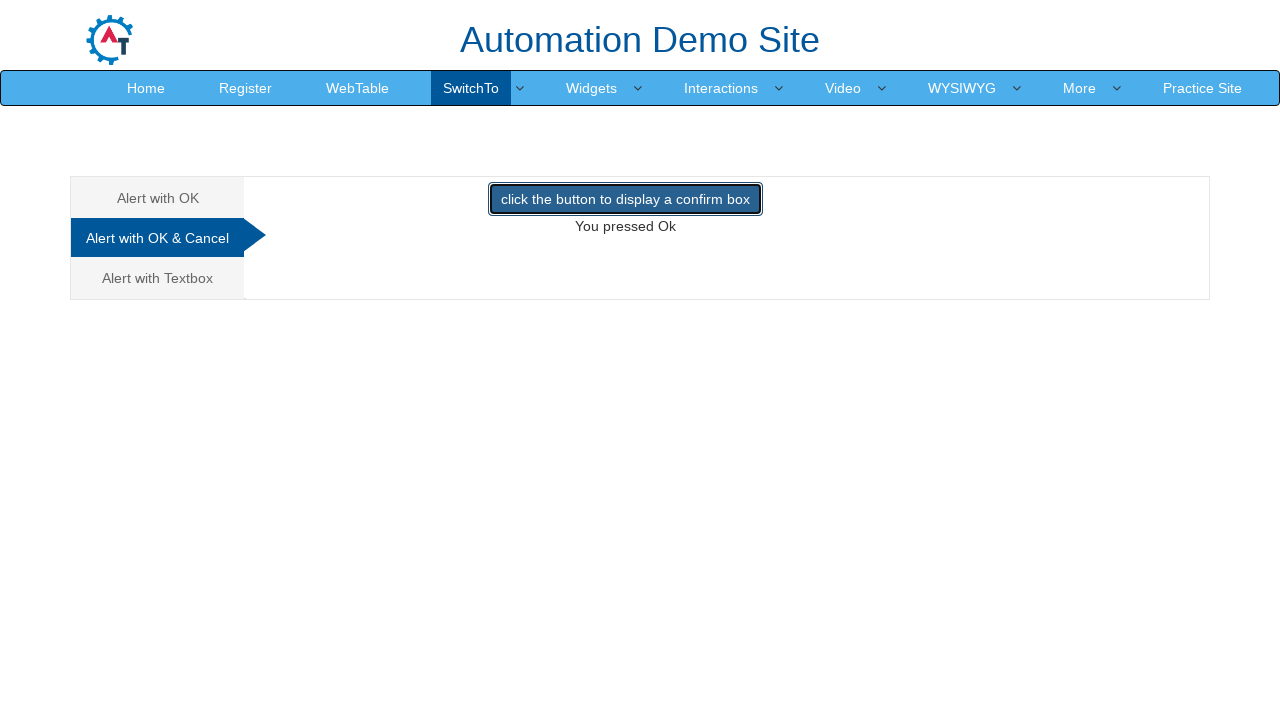

Clicked button to trigger second confirm alert at (625, 199) on xpath=/html/body/div[1]/div/div/div/div[2]/div[2]/button
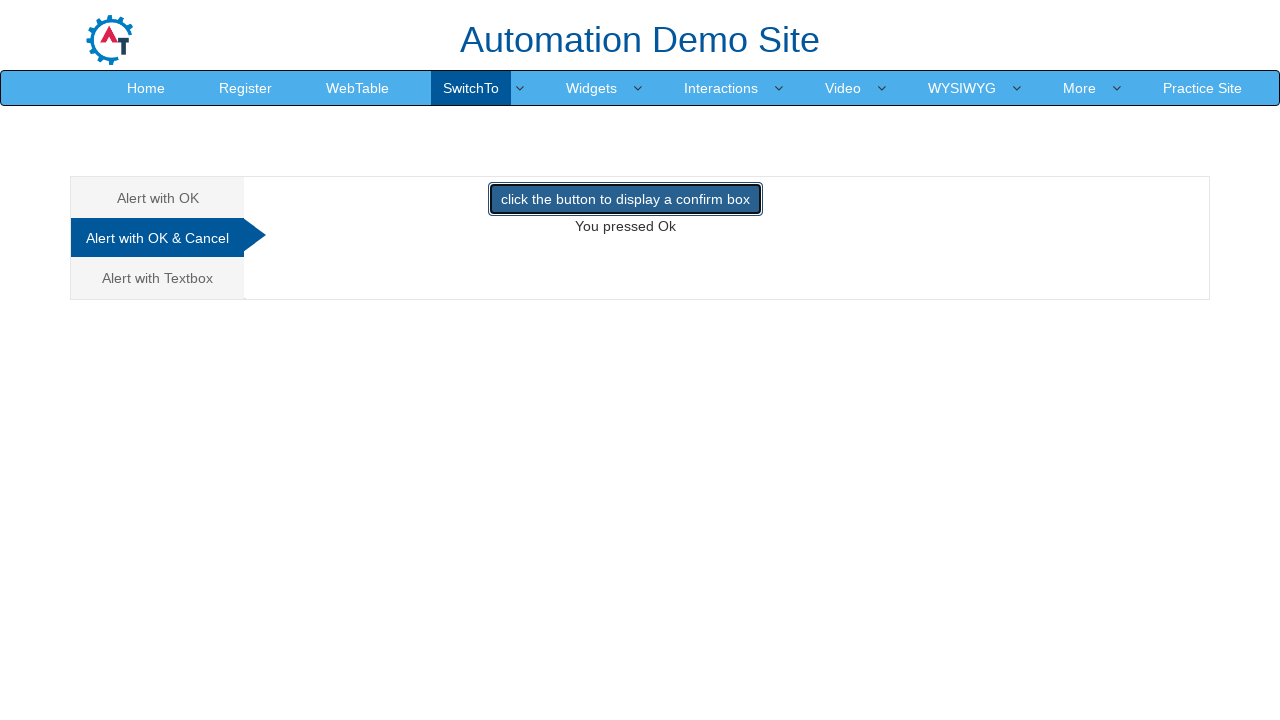

Alert dialog dismissed (clicked Cancel)
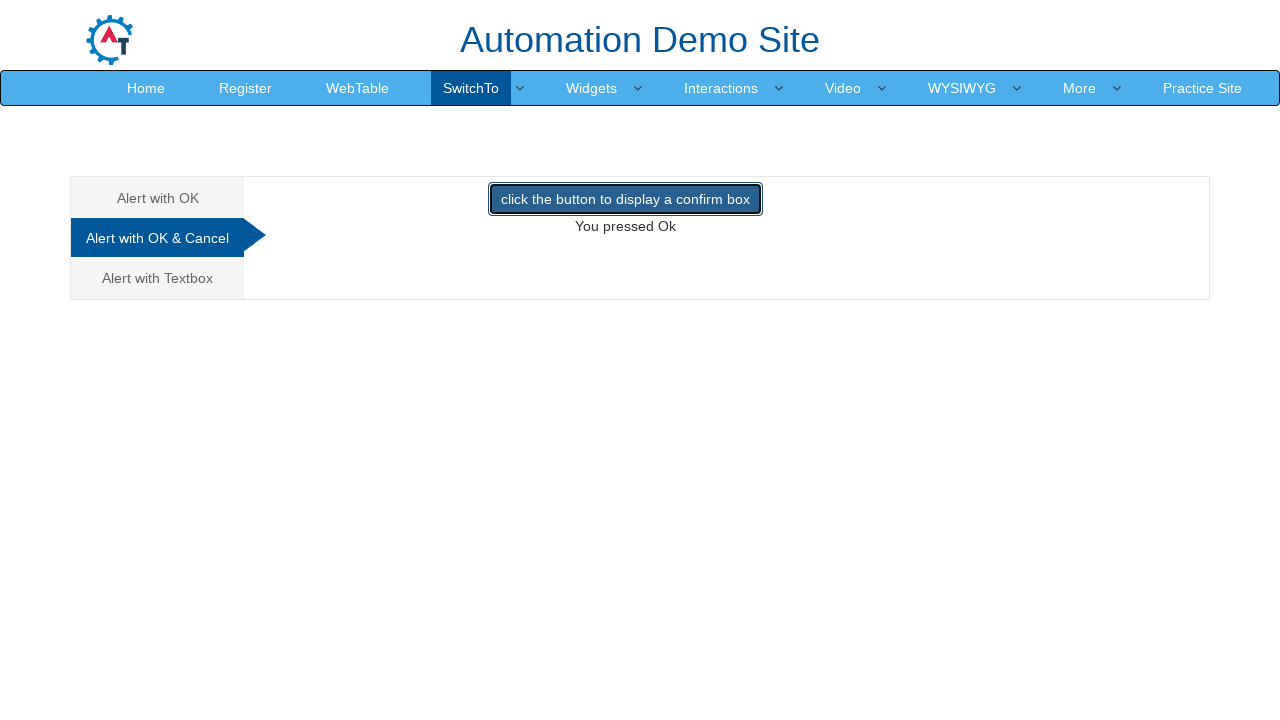

Result message updated after dismissing alert
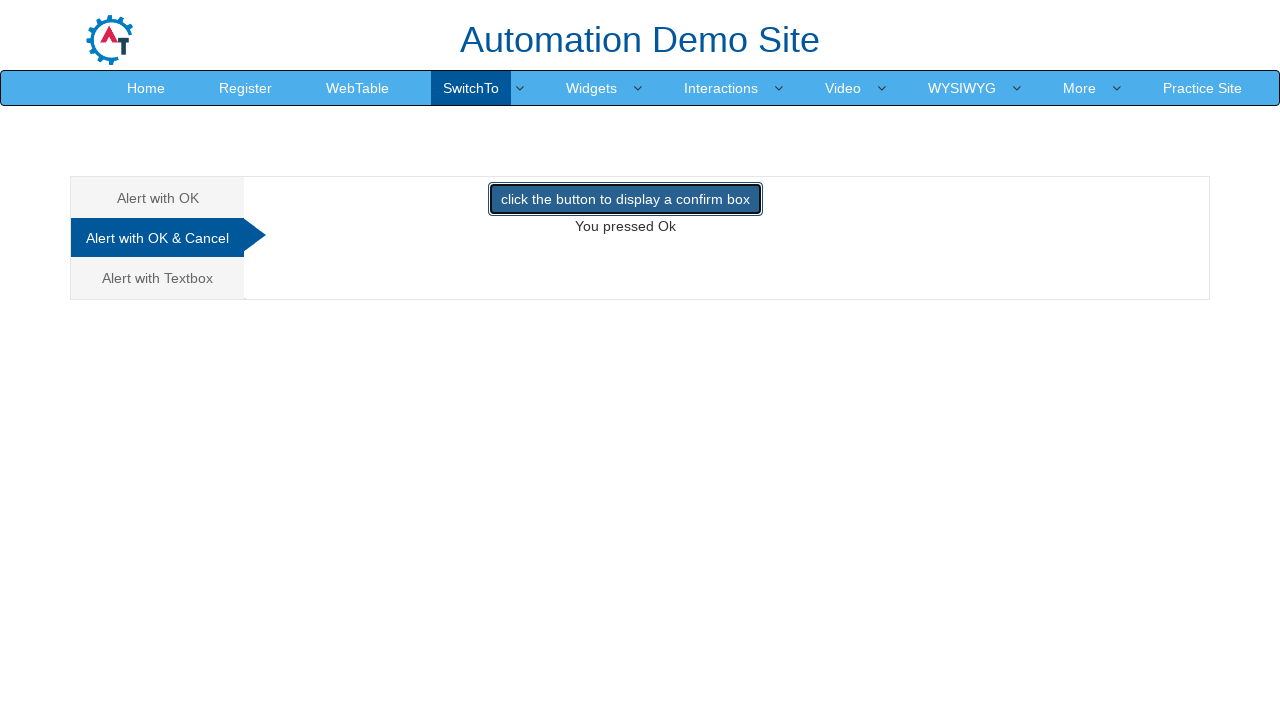

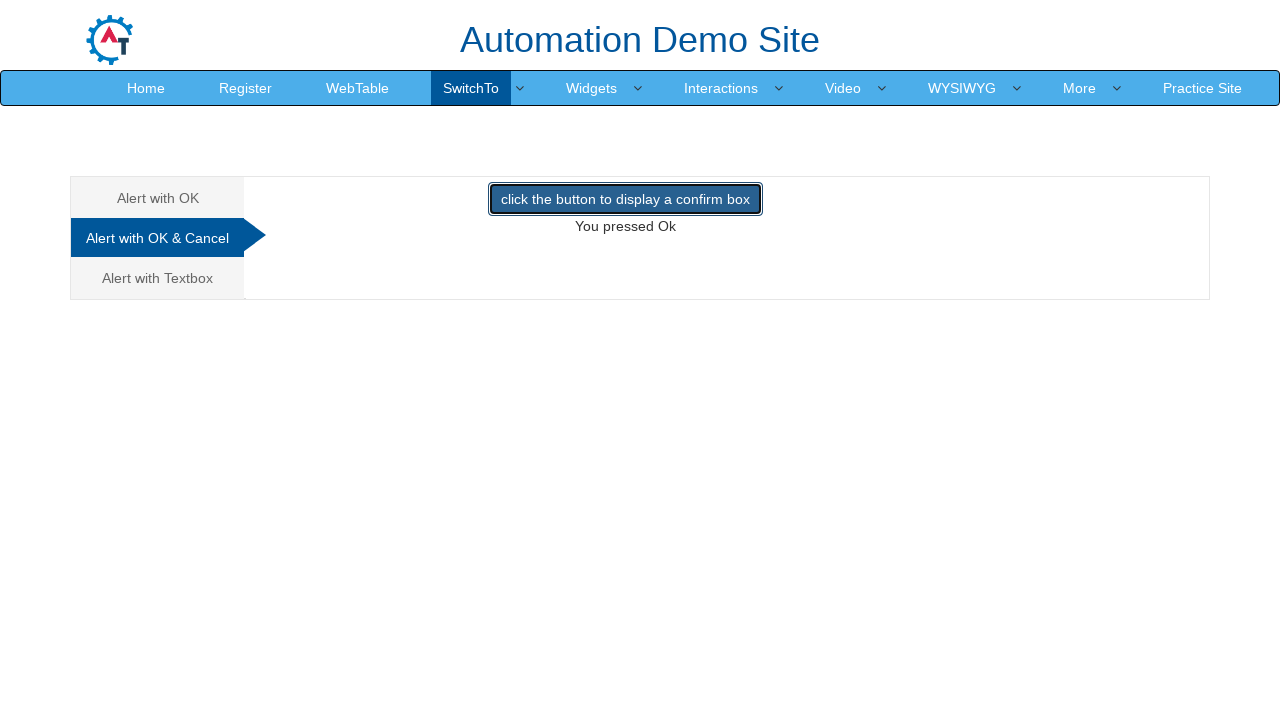